Tests drag and drop functionality on the jQuery UI droppable demo page by dragging a draggable element onto a droppable target area.

Starting URL: https://jqueryui.com/droppable/

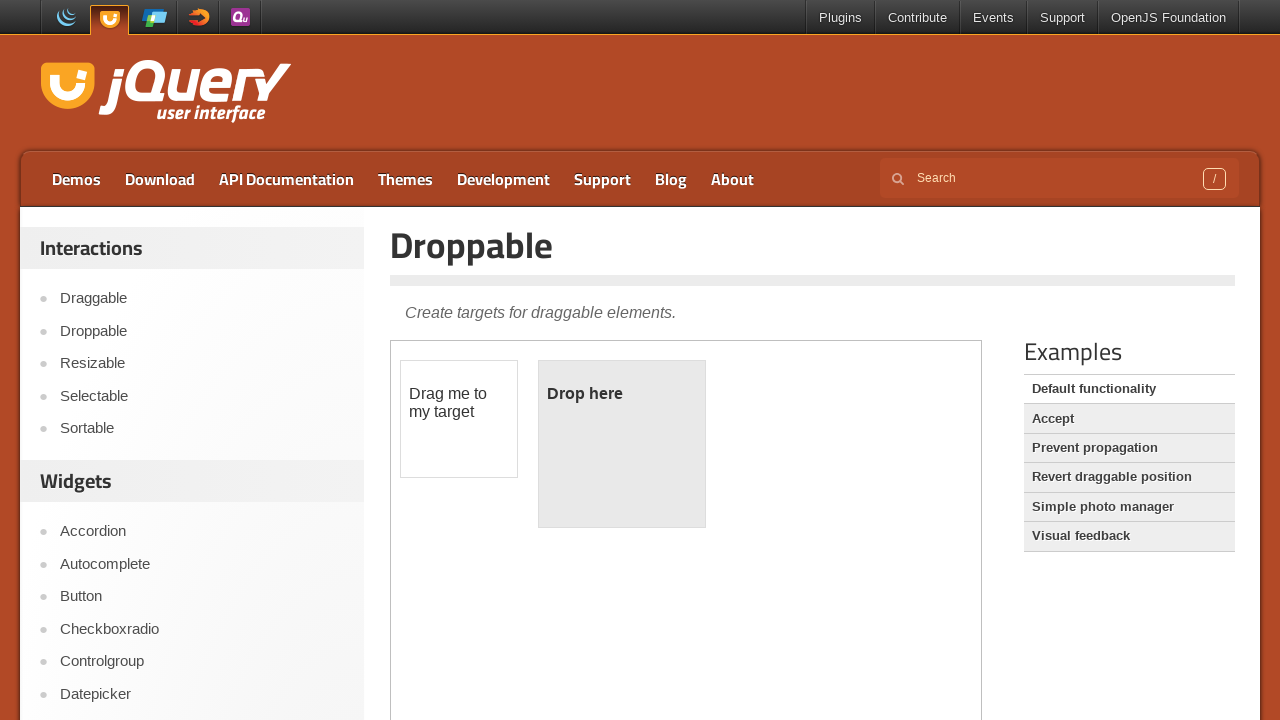

Navigated to jQuery UI droppable demo page
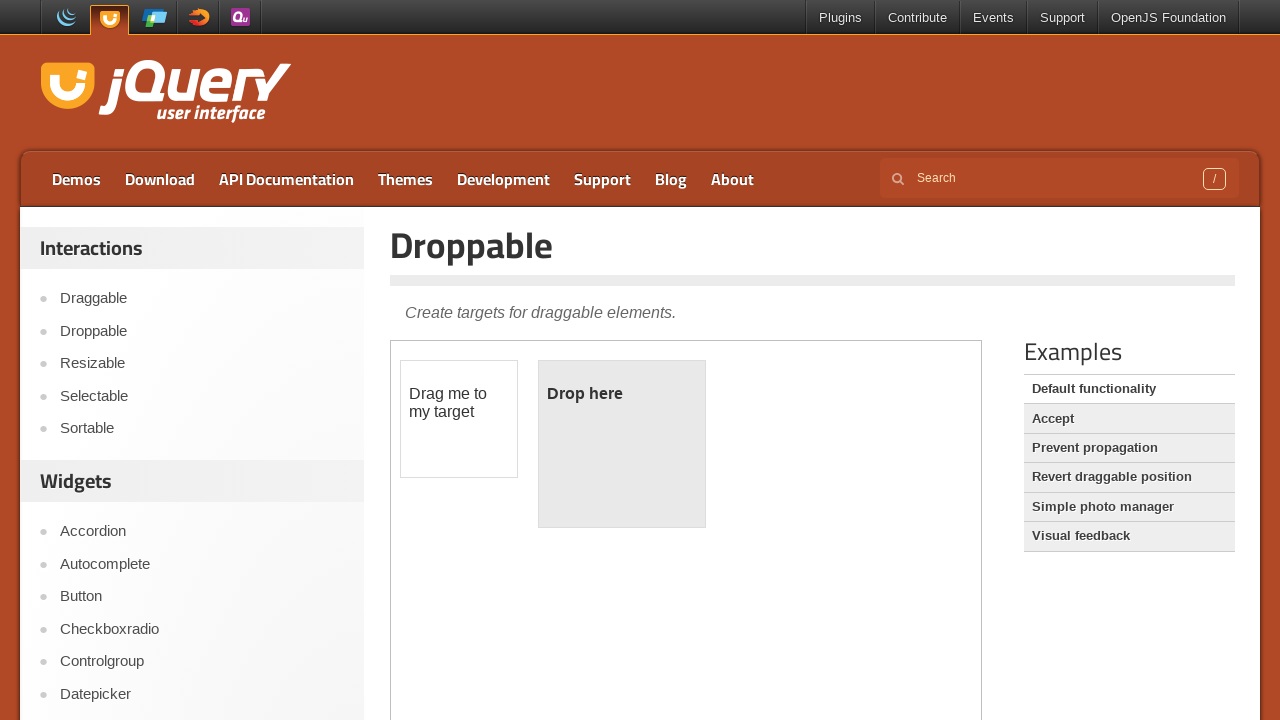

Located demo frame containing draggable and droppable elements
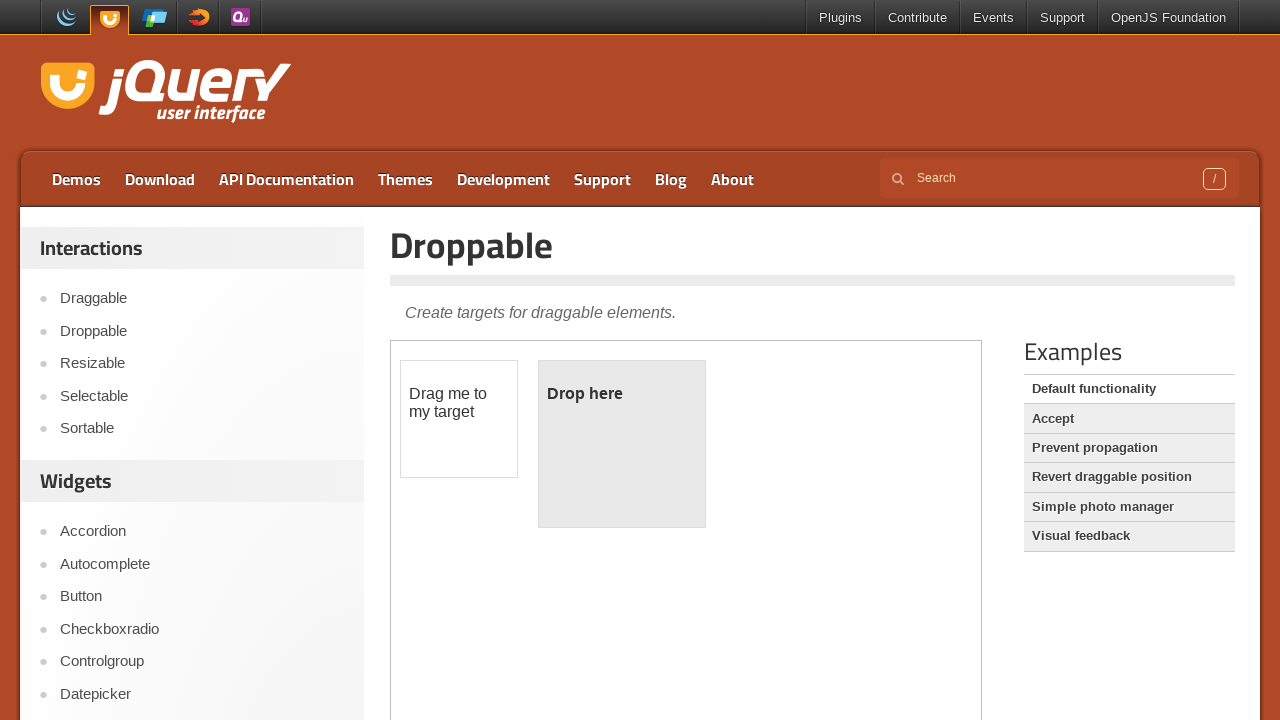

Located draggable source element
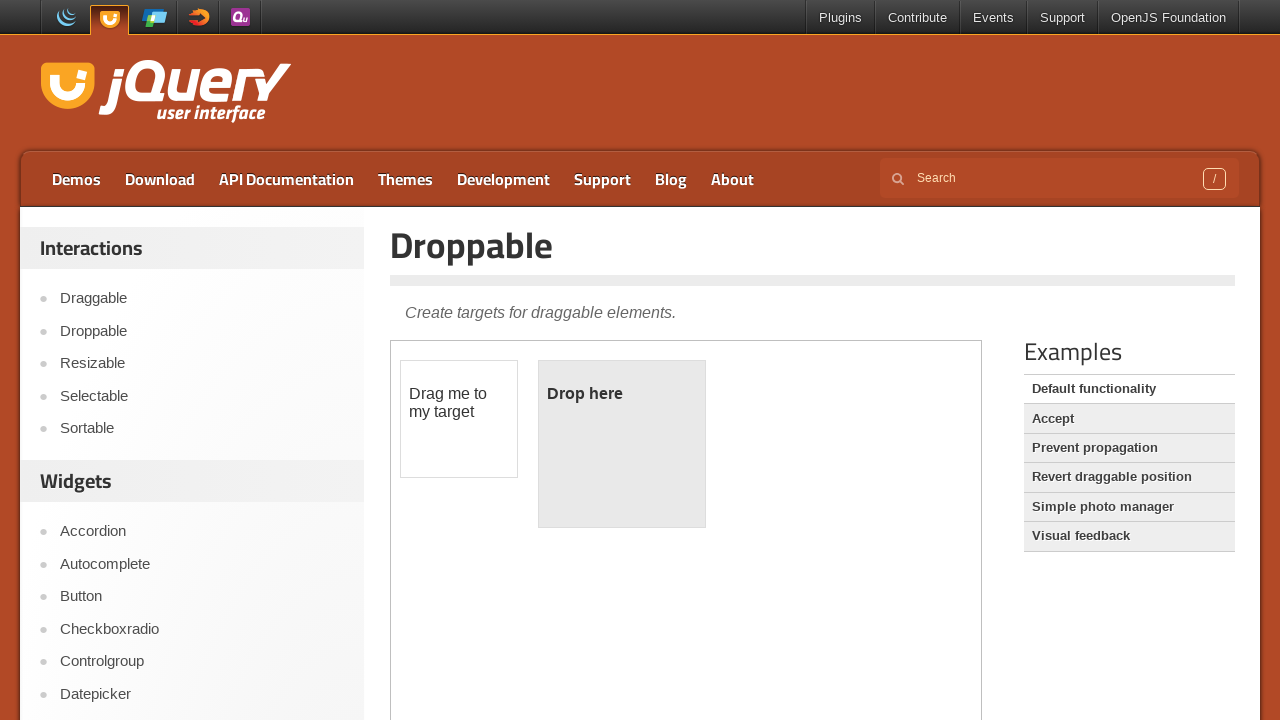

Located droppable target element
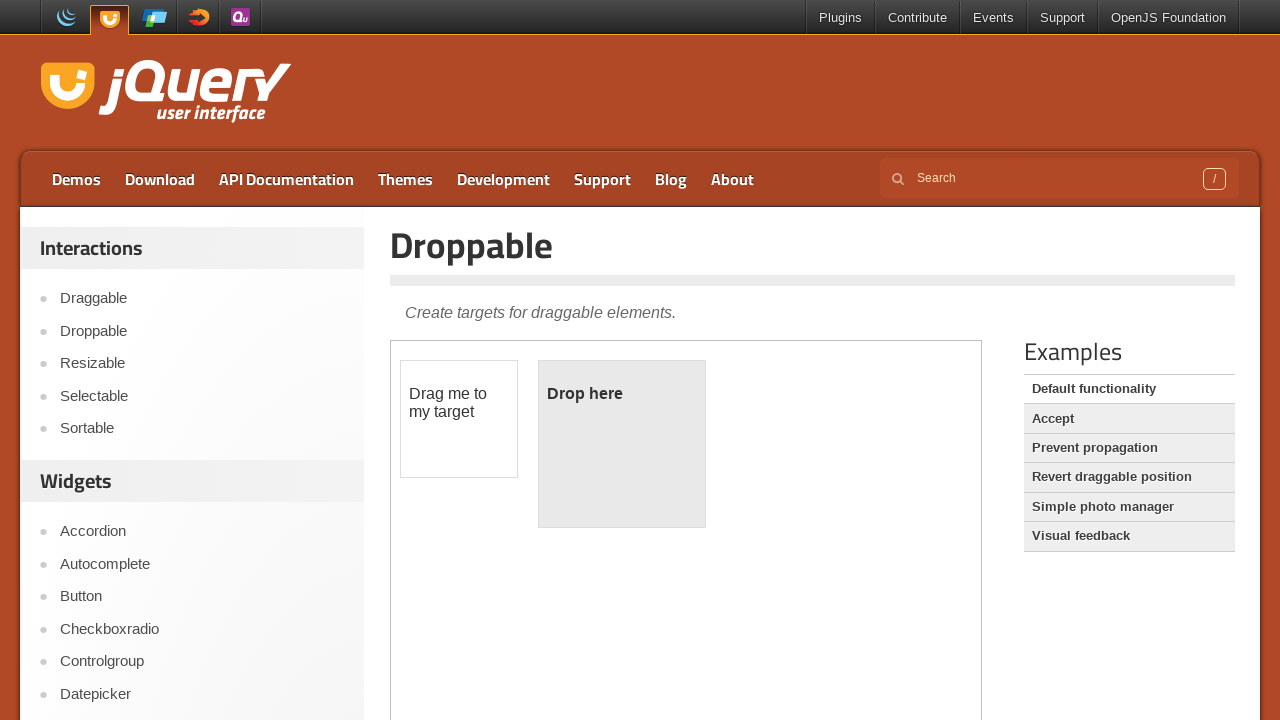

Dragged the draggable element onto the droppable target area at (622, 444)
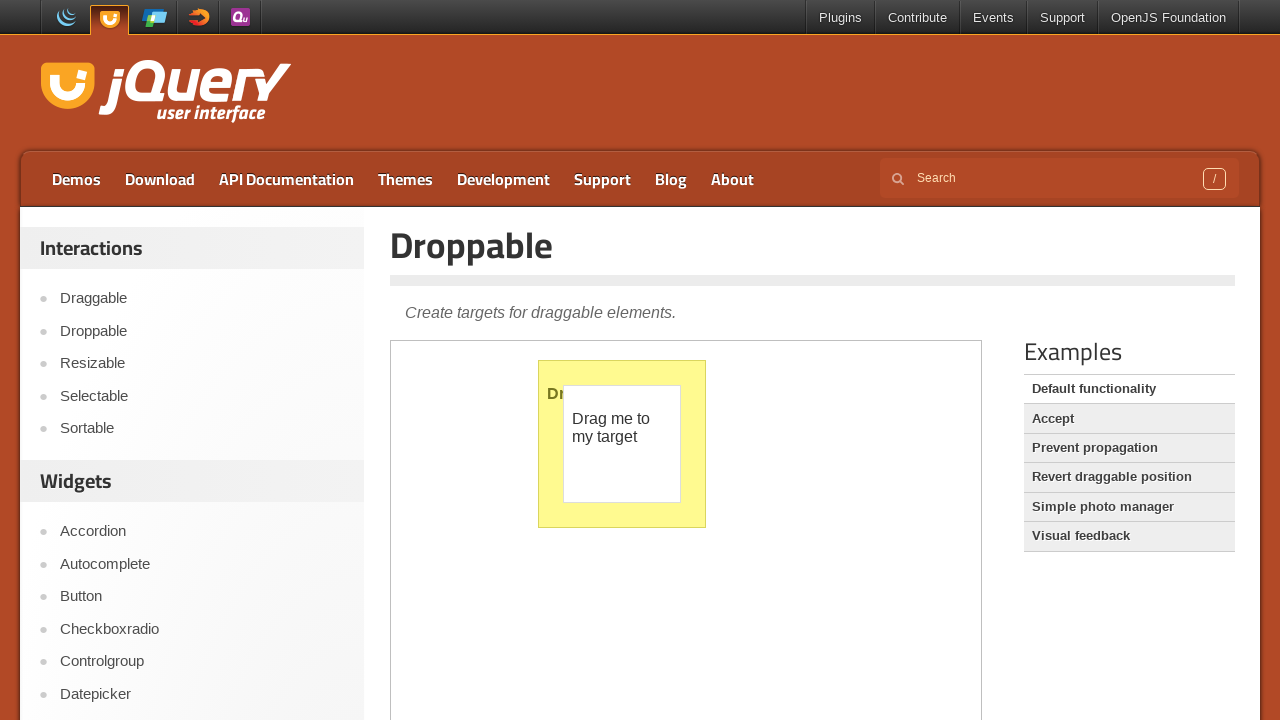

Verified successful drop by confirming 'Dropped!' text appeared in target element
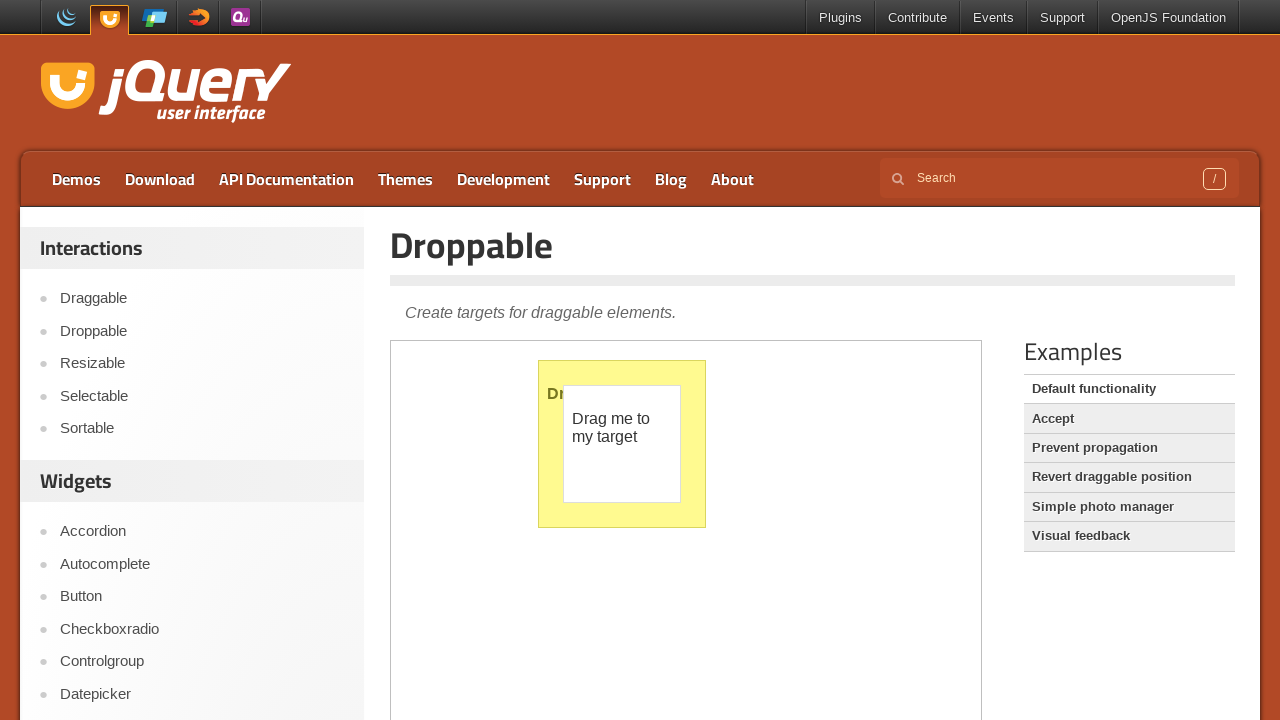

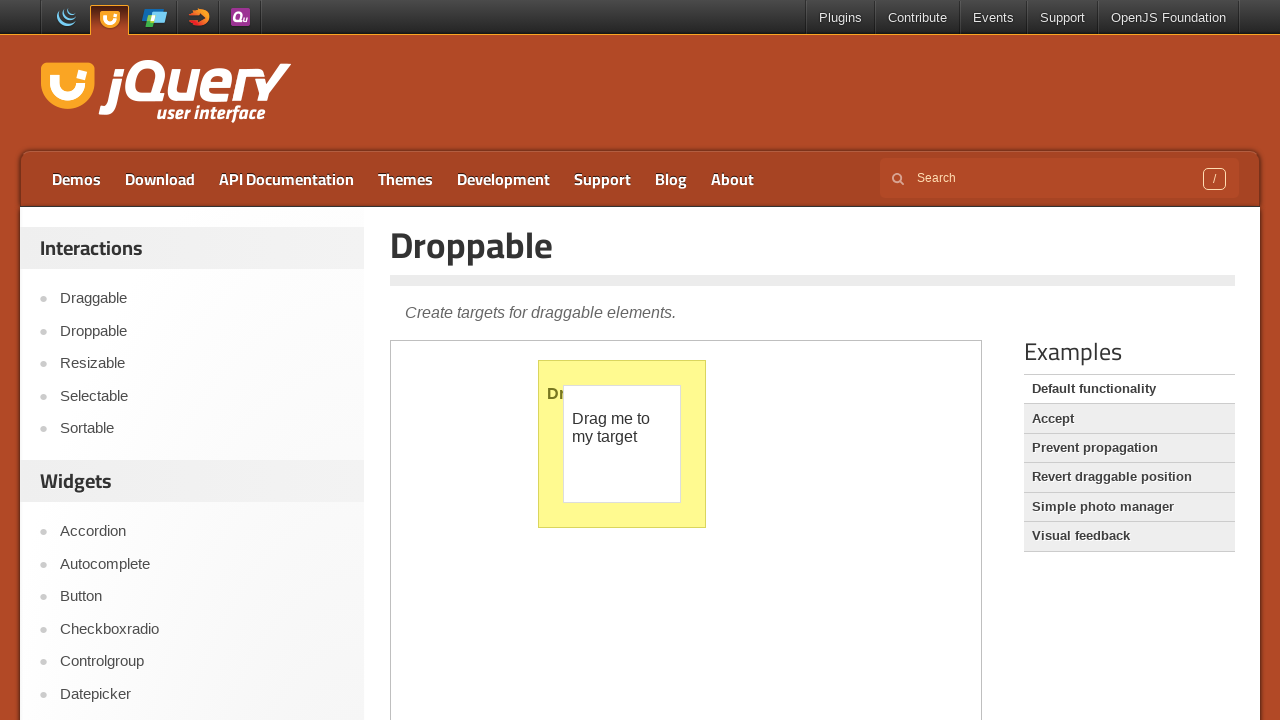